Tests checkbox functionality by clicking two checkboxes and verifying their selected states change accordingly

Starting URL: https://the-internet.herokuapp.com/checkboxes

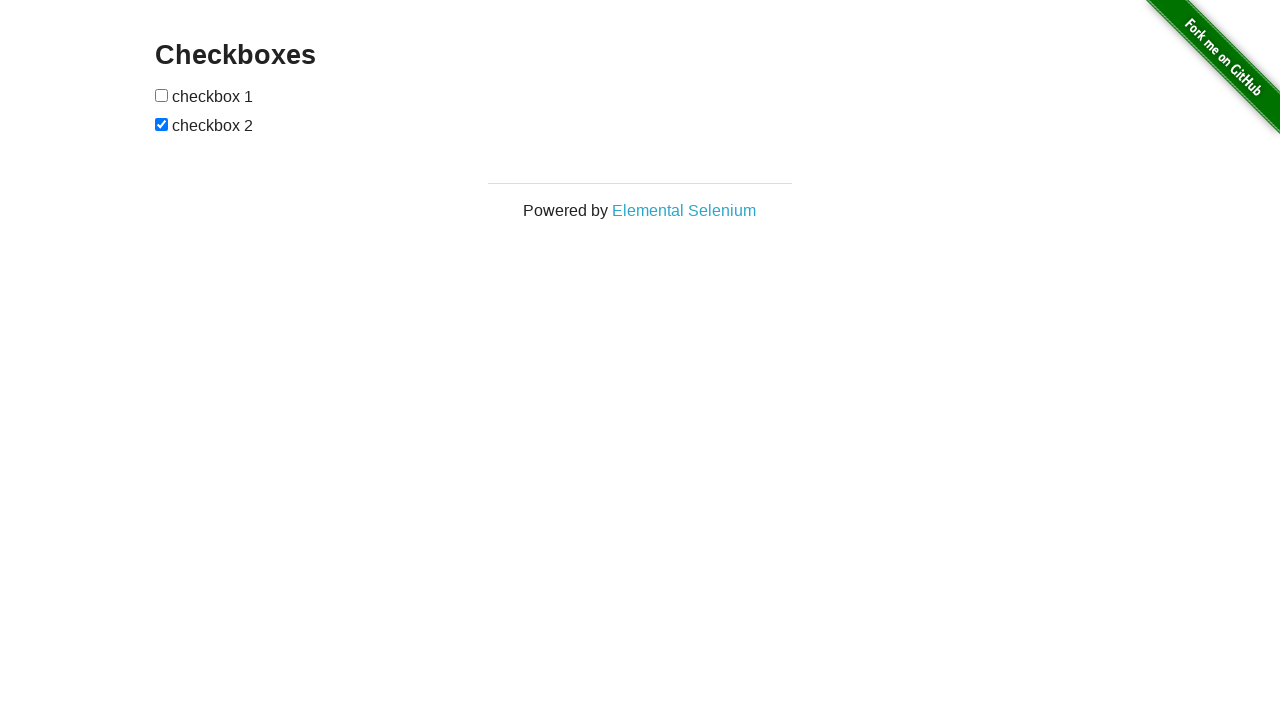

Located first checkbox element
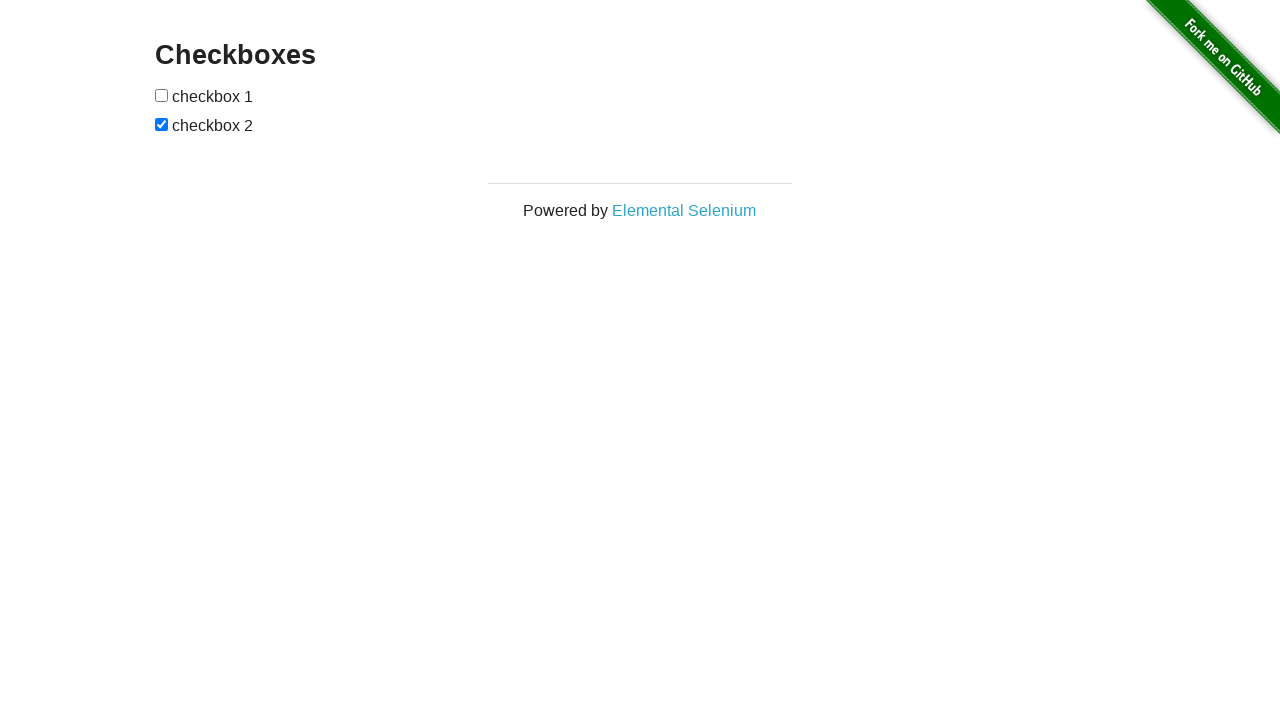

Located second checkbox element
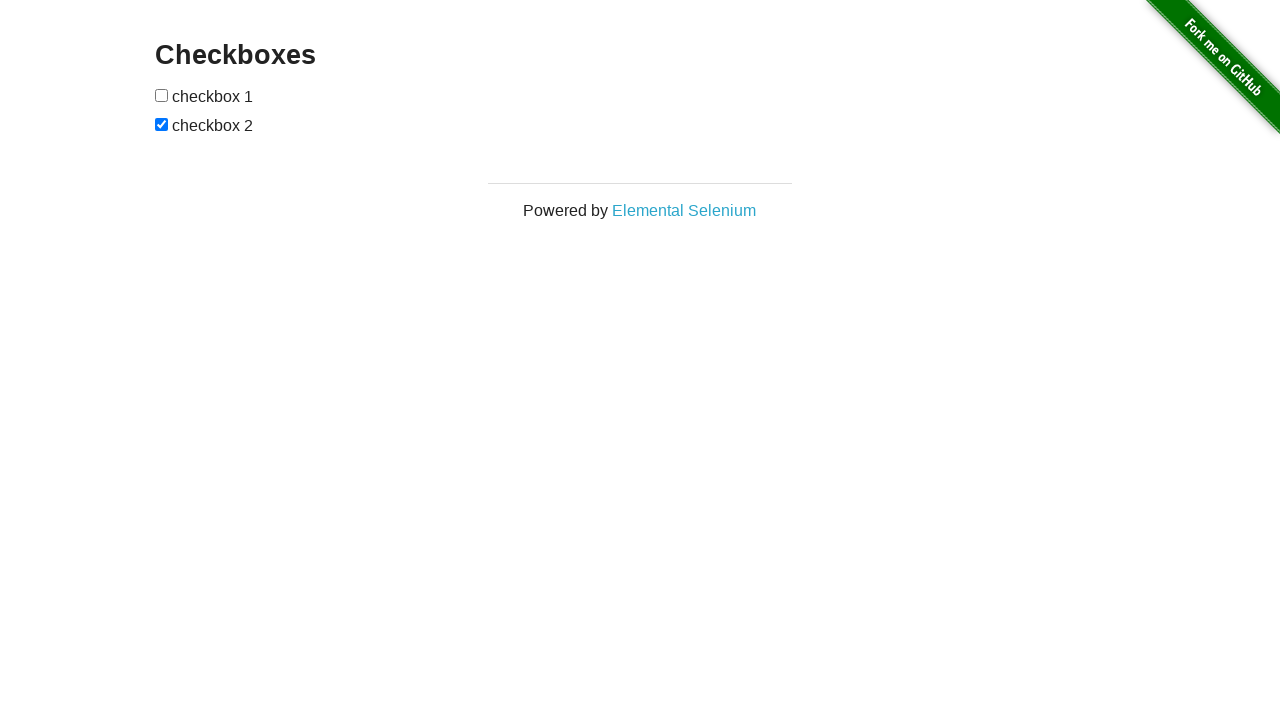

Clicked first checkbox at (162, 95) on form#checkboxes input[type='checkbox']:first-child
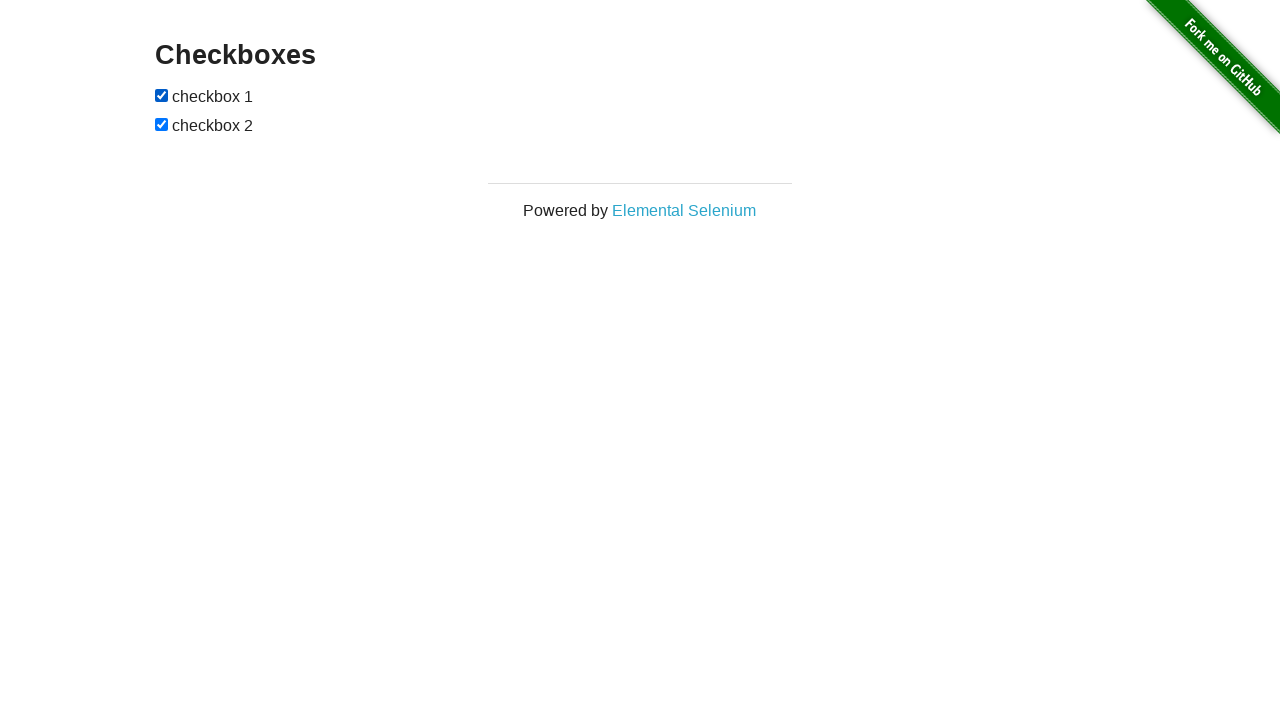

Clicked second checkbox at (162, 124) on form#checkboxes input[type='checkbox']:last-child
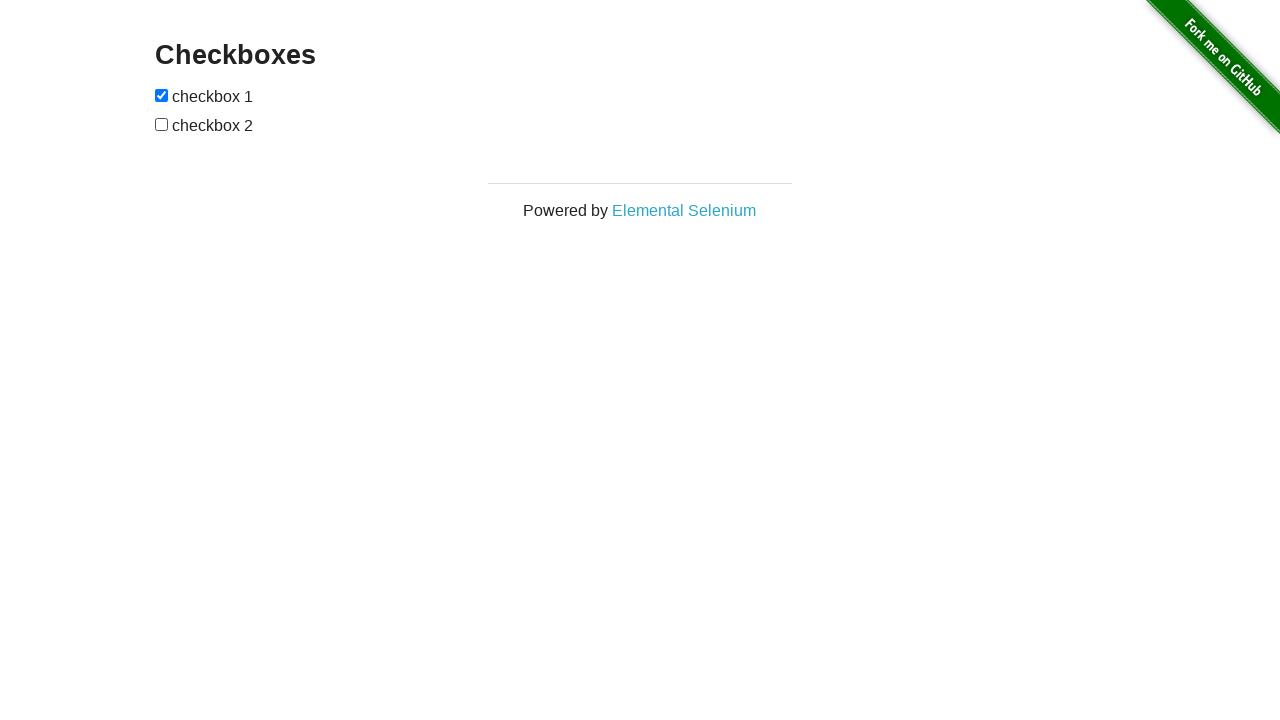

Verified first checkbox is checked
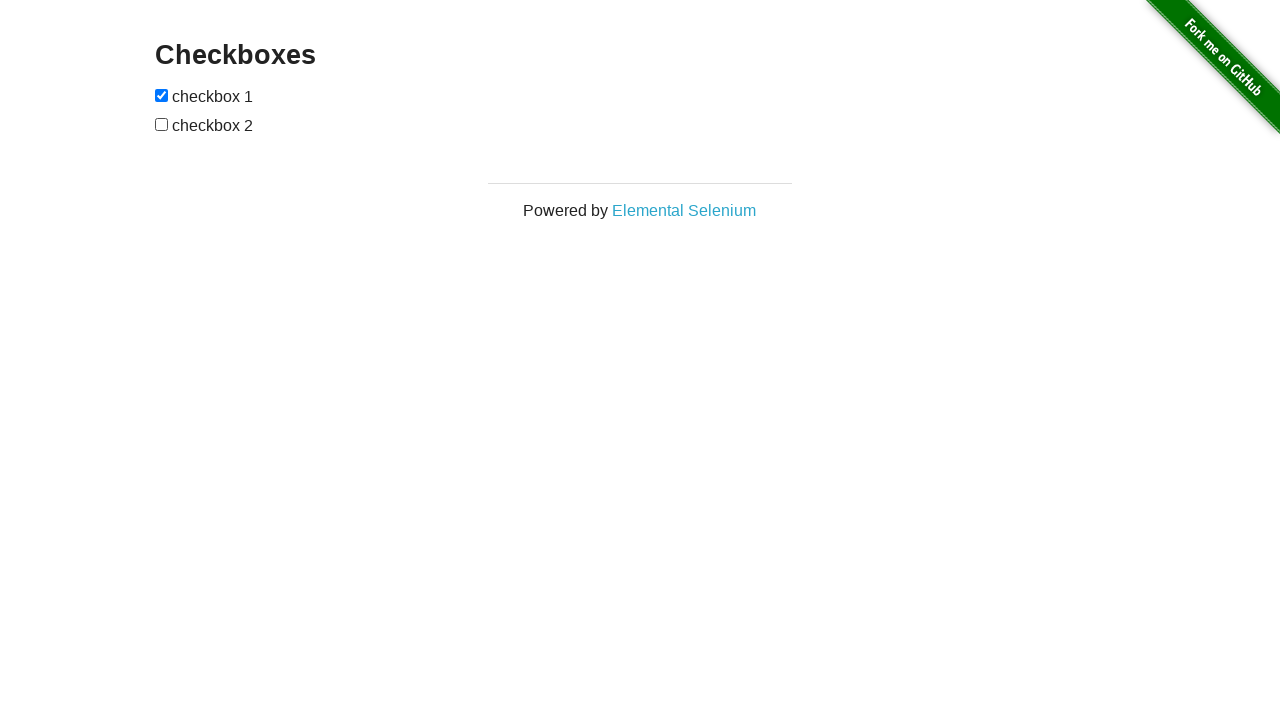

Verified second checkbox is not checked
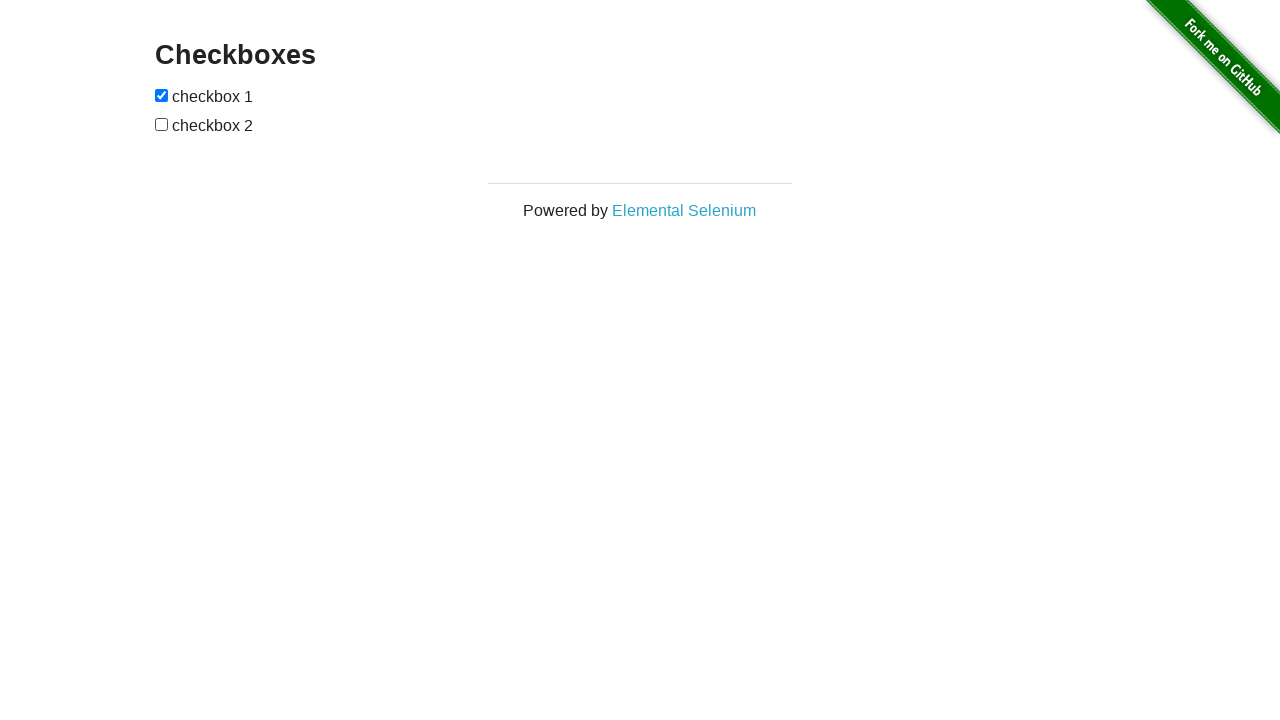

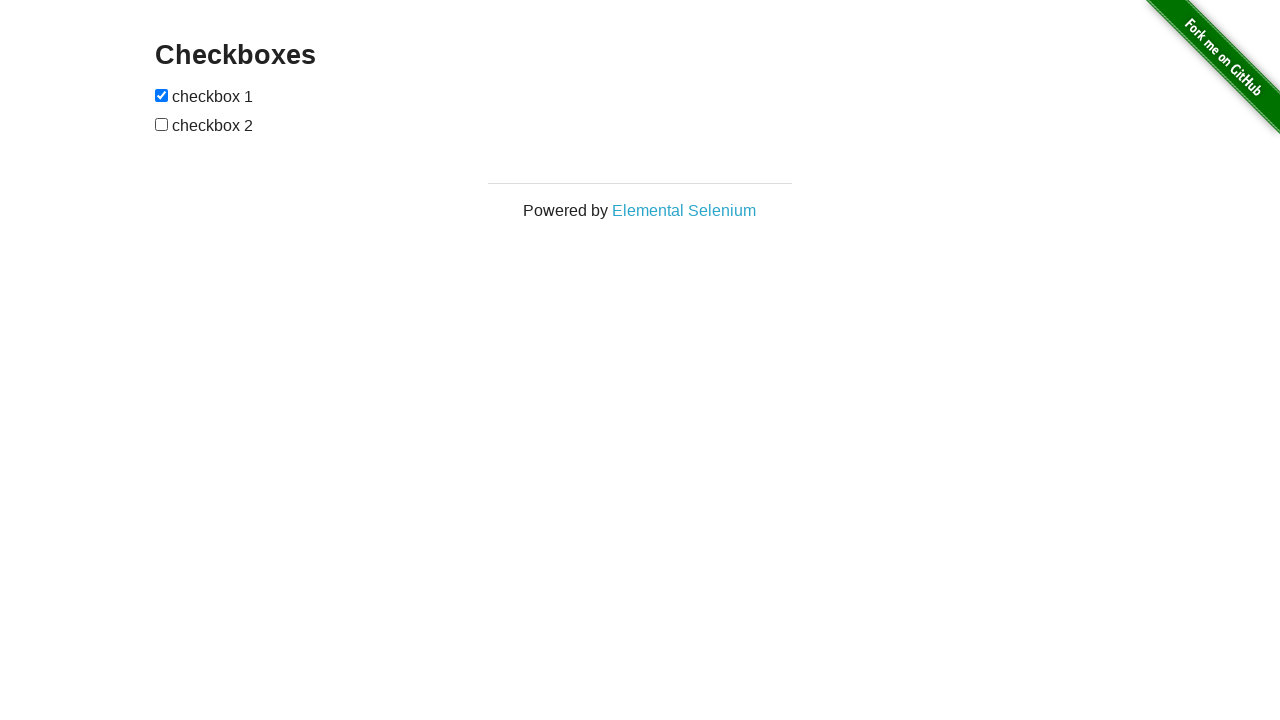